Tests button interactions on a form testing page, specifically clicking a dropdown button and selecting an option from the dropdown menu

Starting URL: http://formy-project.herokuapp.com/buttons

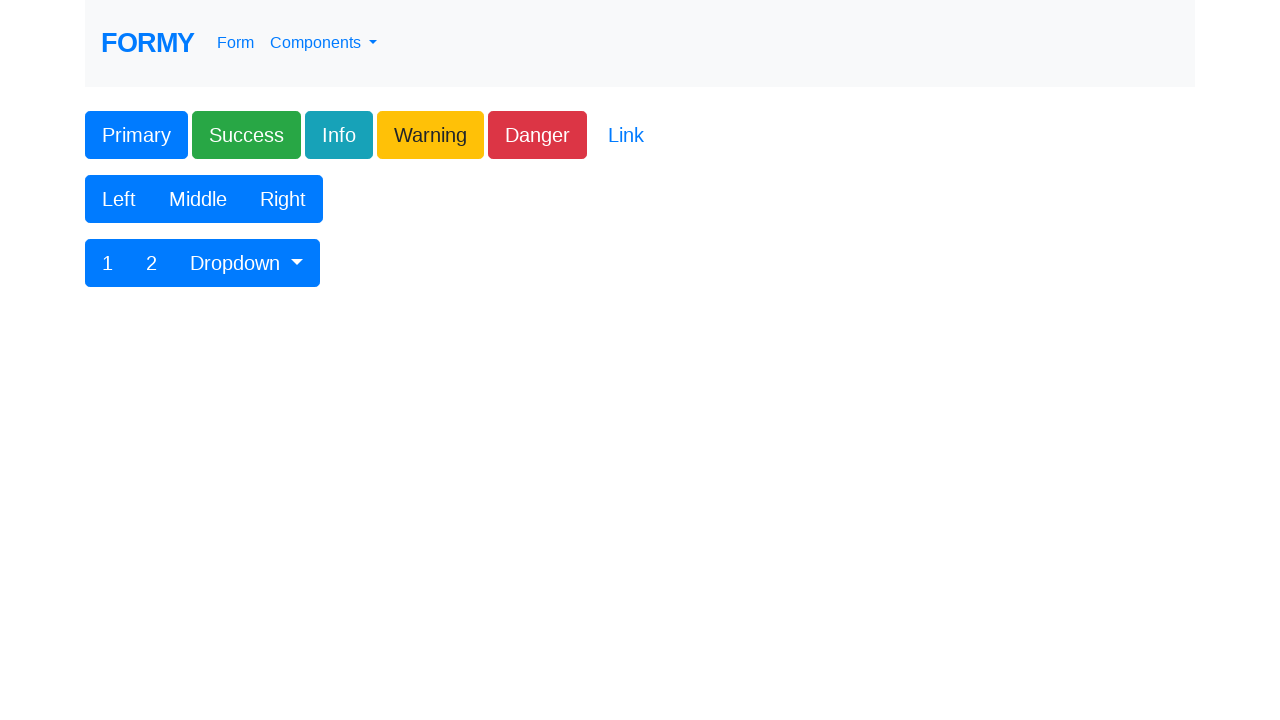

Clicked dropdown button to open menu at (247, 263) on #btnGroupDrop1
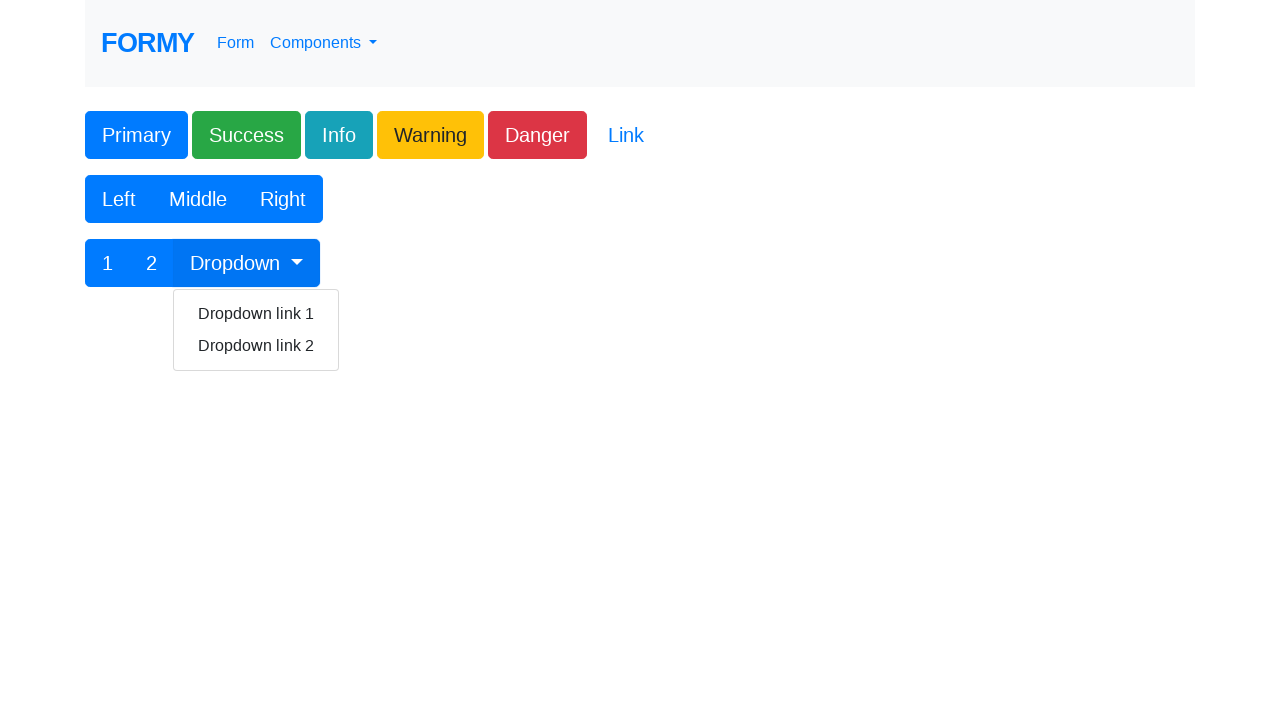

Dropdown menu became visible
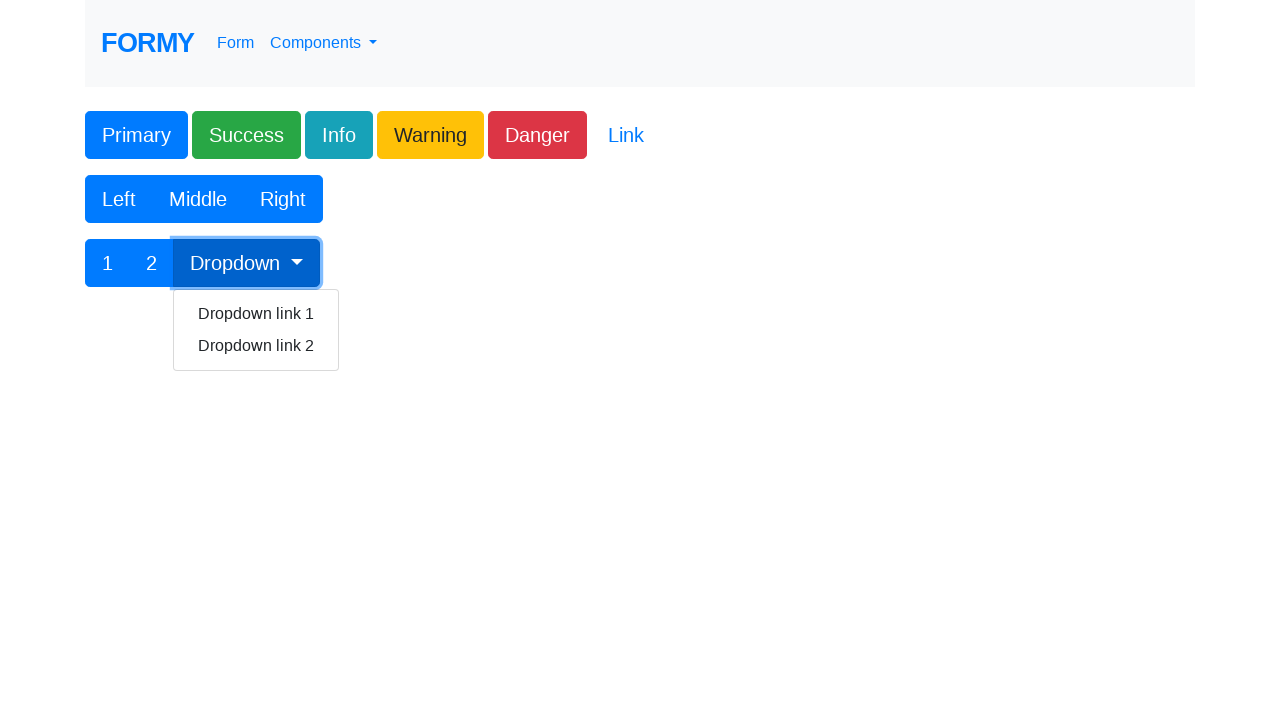

Selected 'Dropdown link 2' from dropdown menu at (256, 346) on text='Dropdown link 2'
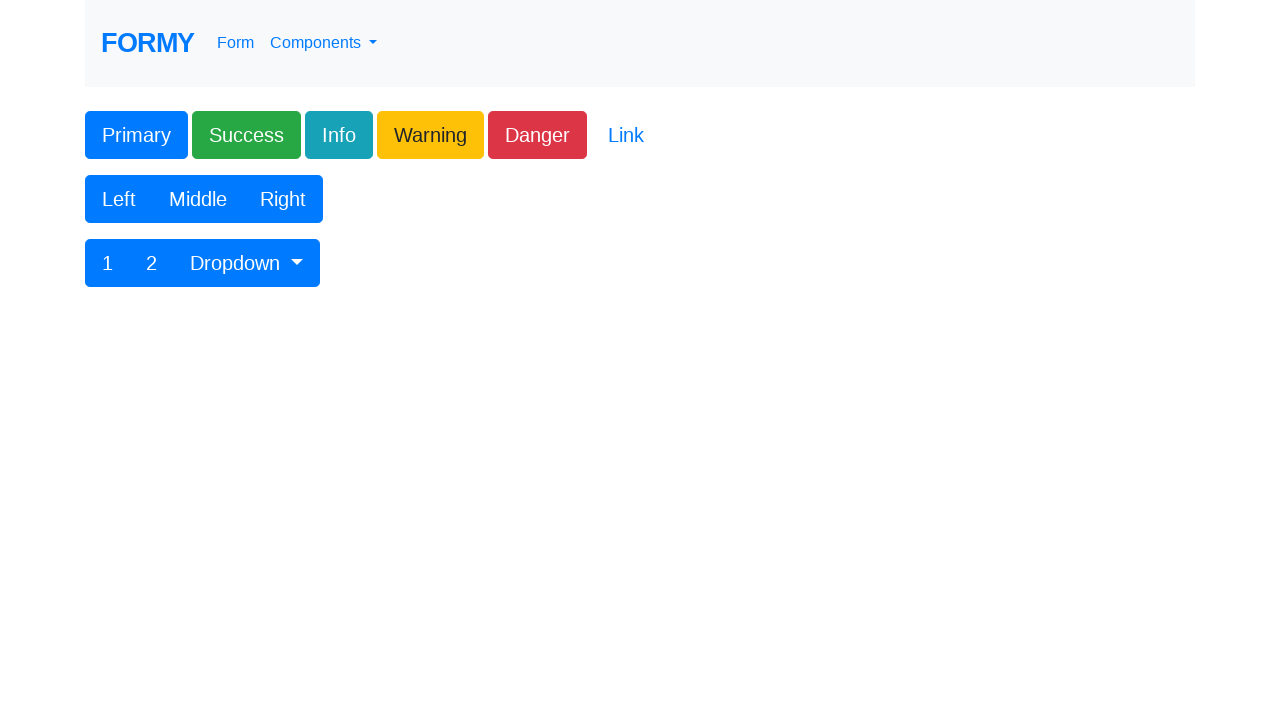

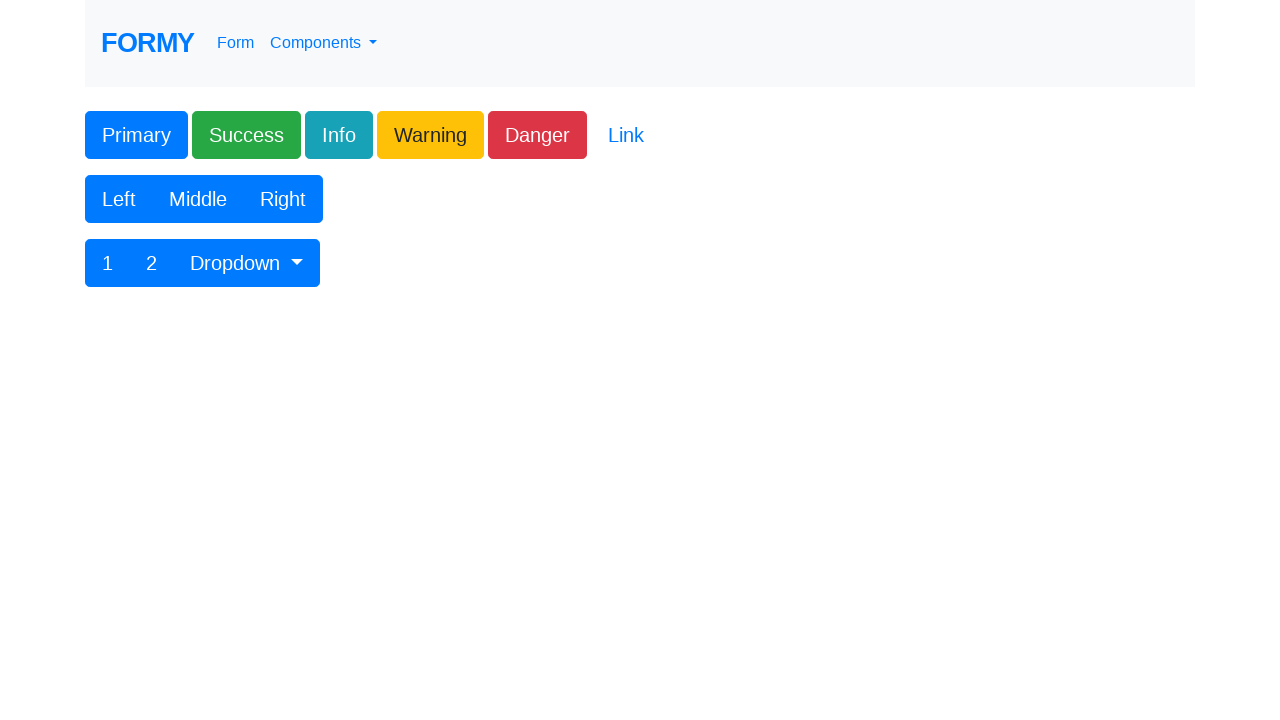